Verifies the Zero Bank brand link text and href attribute on the login page

Starting URL: http://zero.webappsecurity.com/login.html

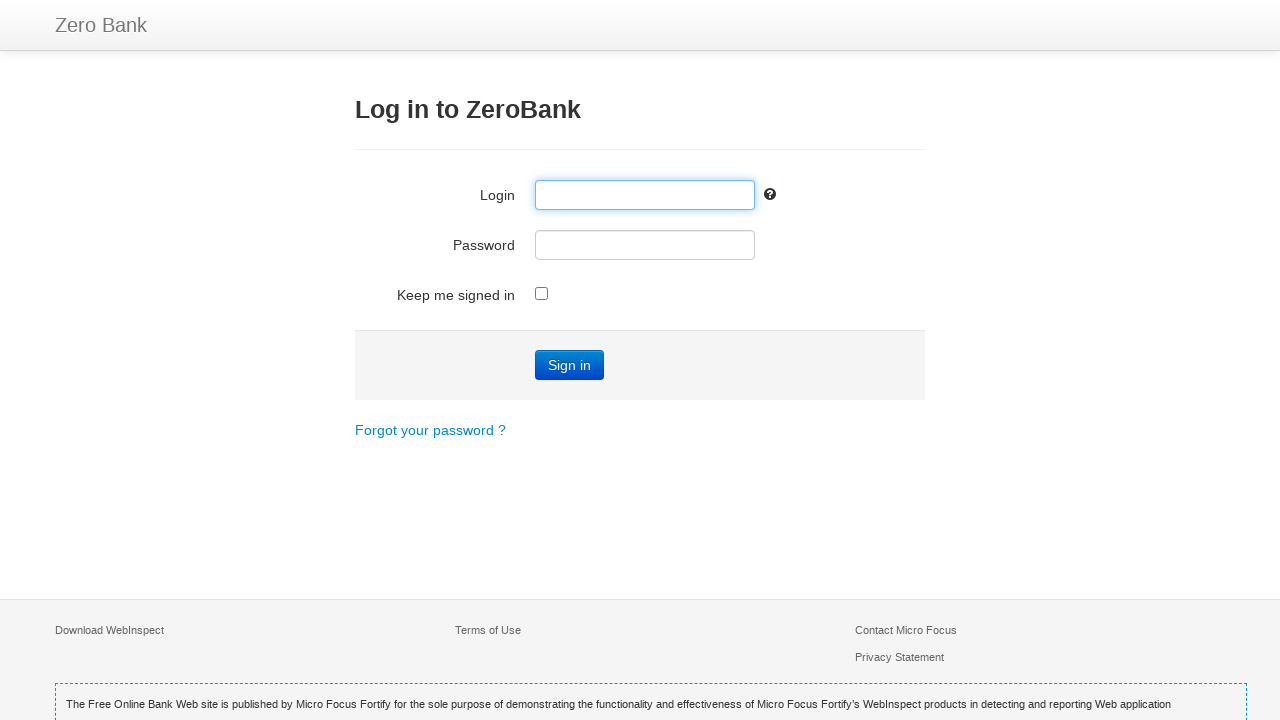

Navigated to Zero Bank login page
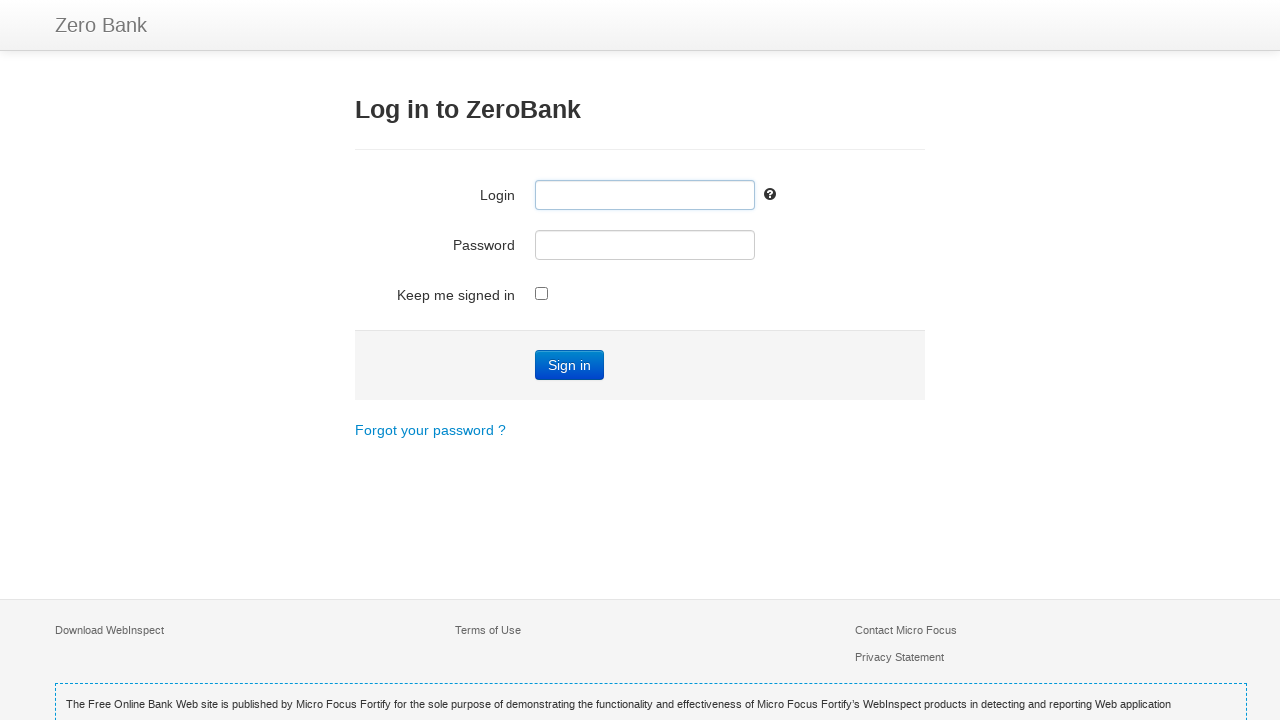

Located the brand element
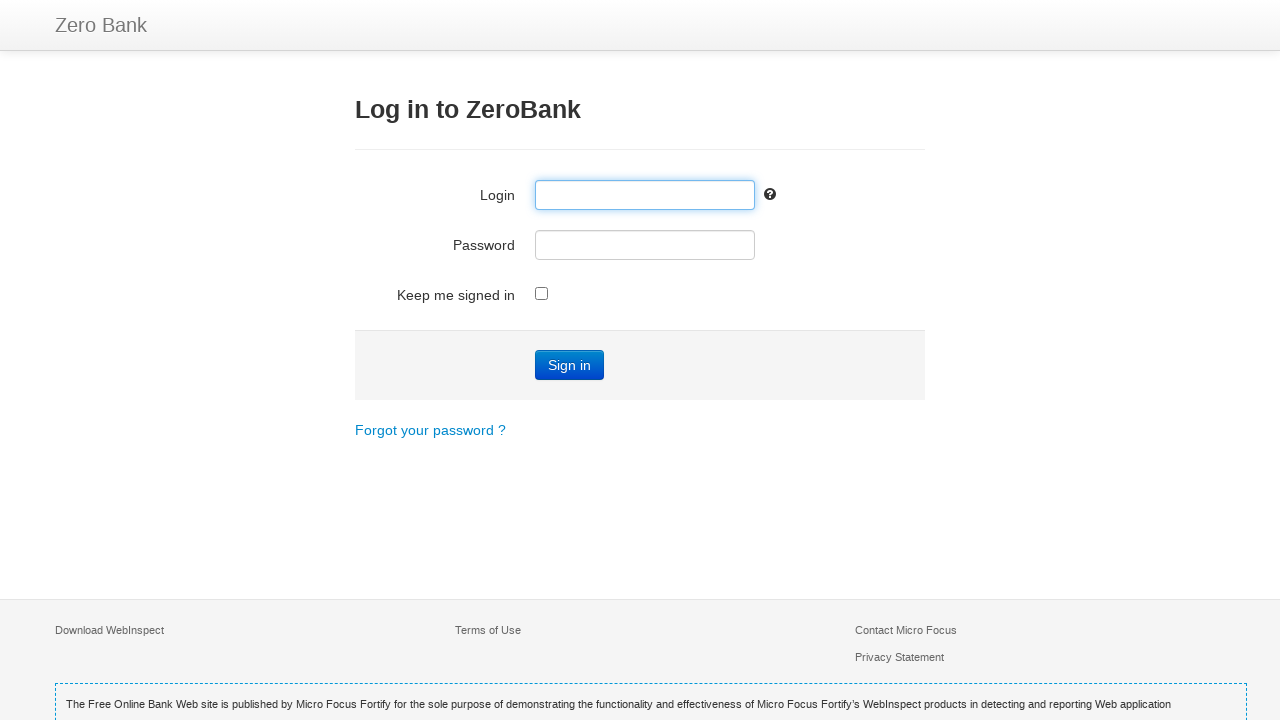

Retrieved brand link text: 'Zero Bank'
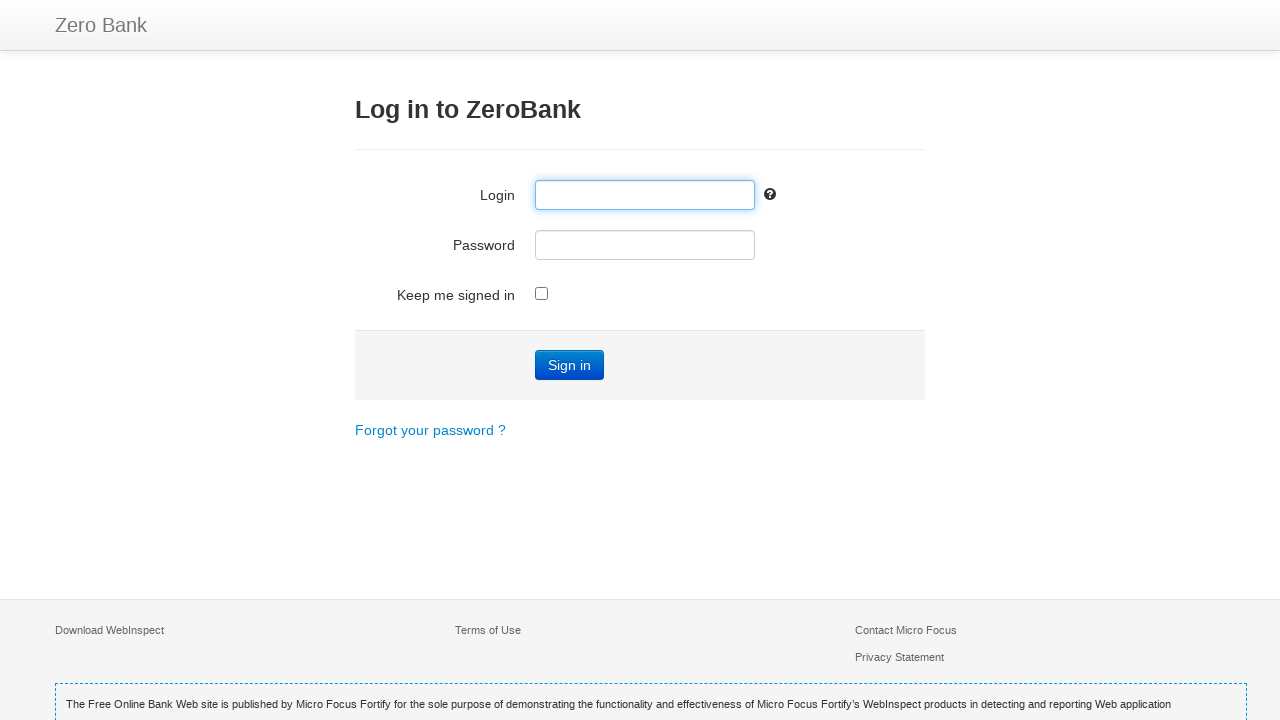

Verified brand link text is 'Zero Bank'
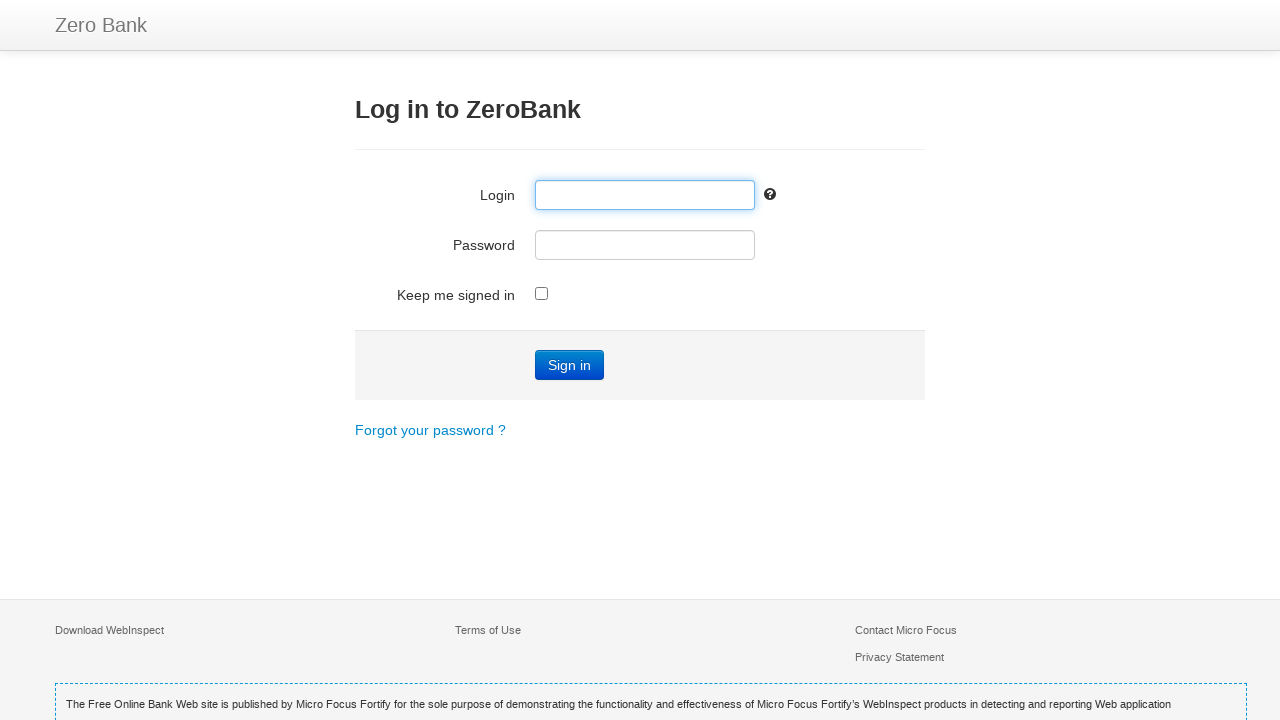

Retrieved brand link href attribute: '/index.html'
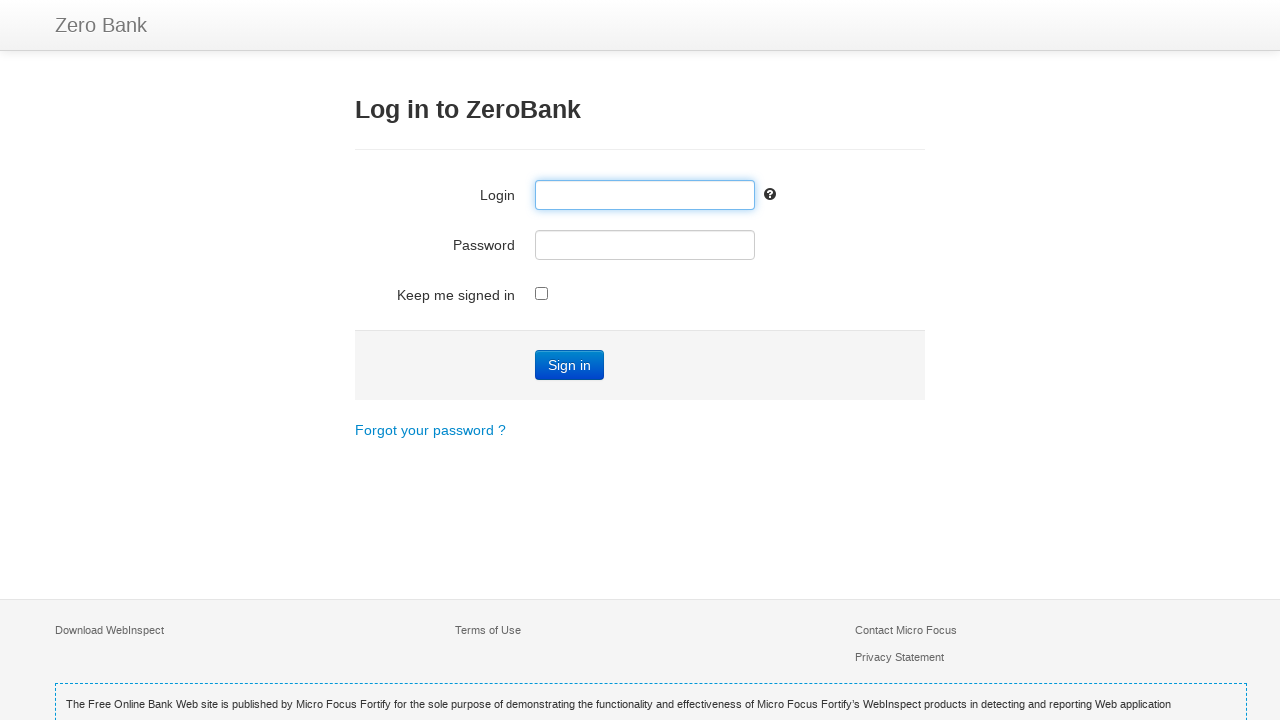

Verified brand link href contains 'index.html'
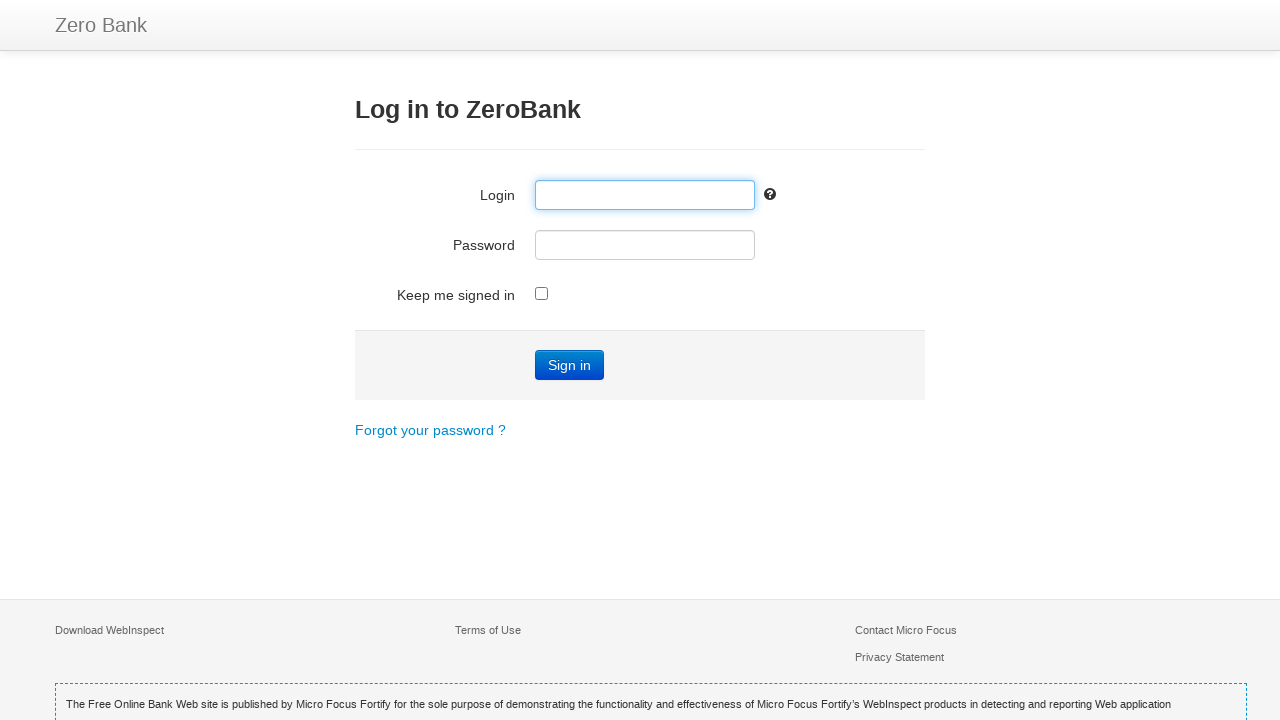

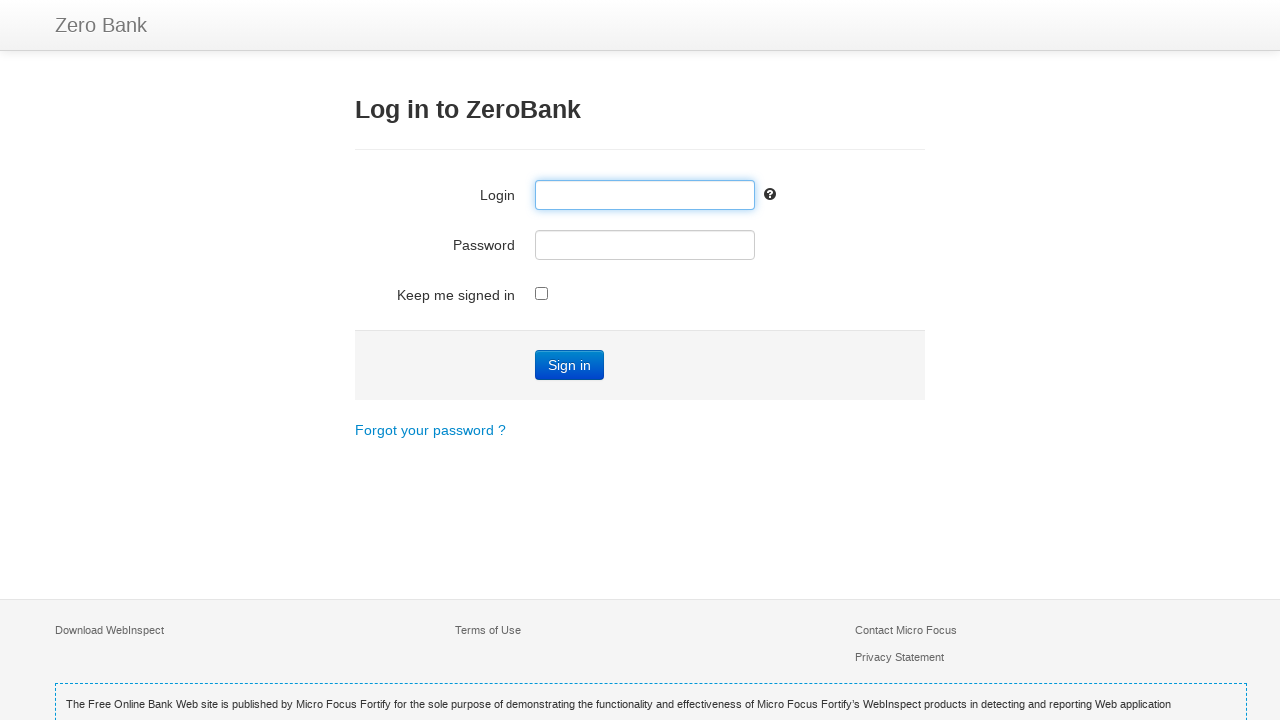